Tests the add and delete star functionality by adding 10 stars, deleting 2 stars and verifying 8 remain, then deleting 5 more stars and verifying 3 remain.

Starting URL: https://claruswaysda.github.io/addDeleteStar.html

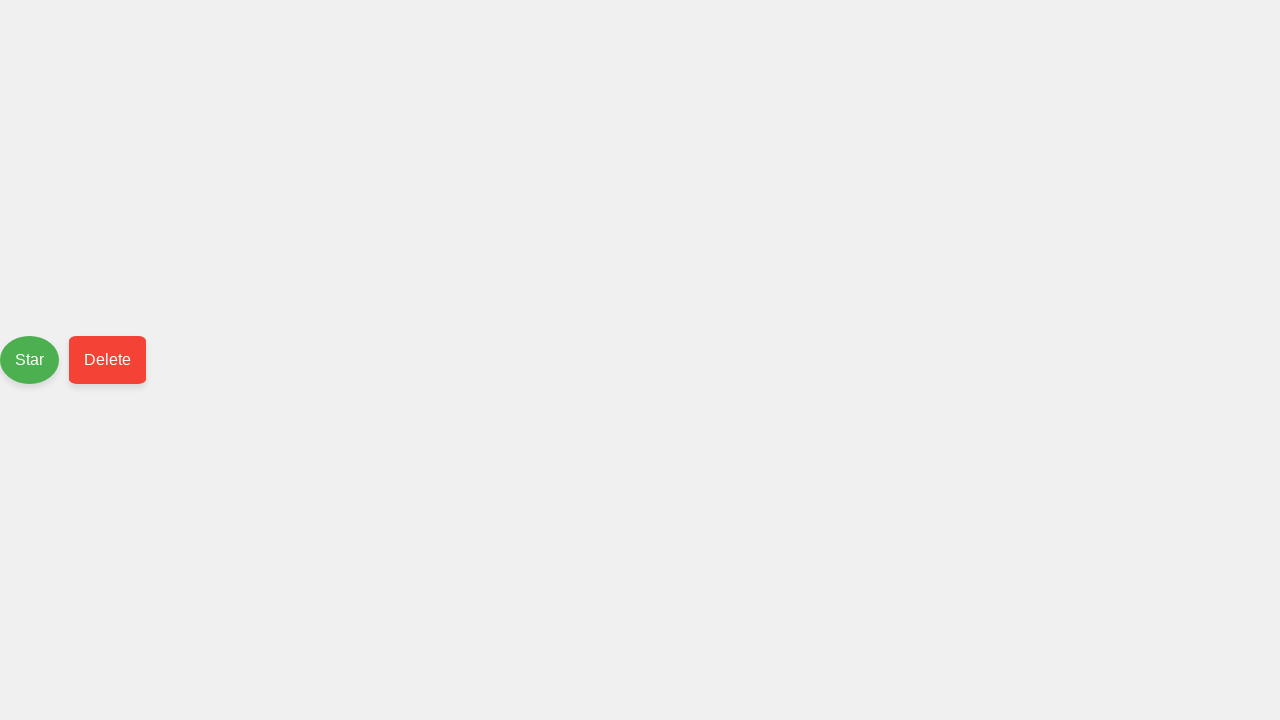

Navigated to Add/Delete Star test page
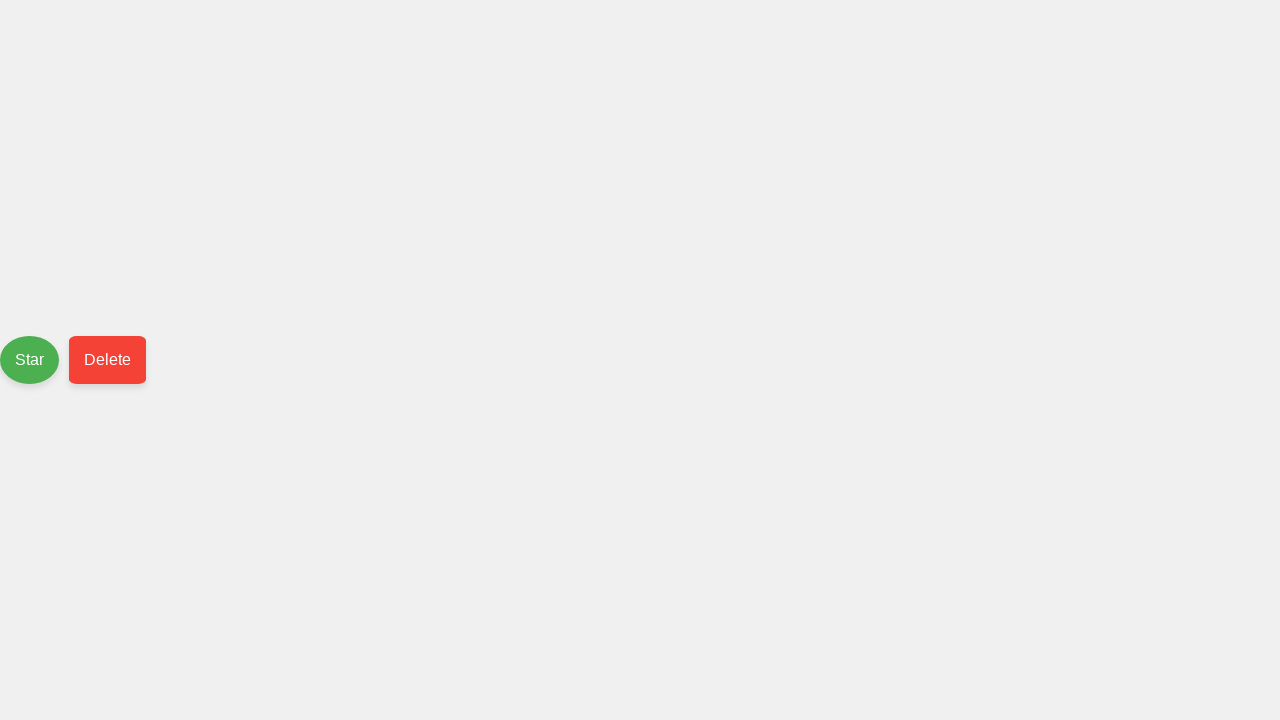

Clicked add button (iteration 1/10) at (30, 360) on #push-button
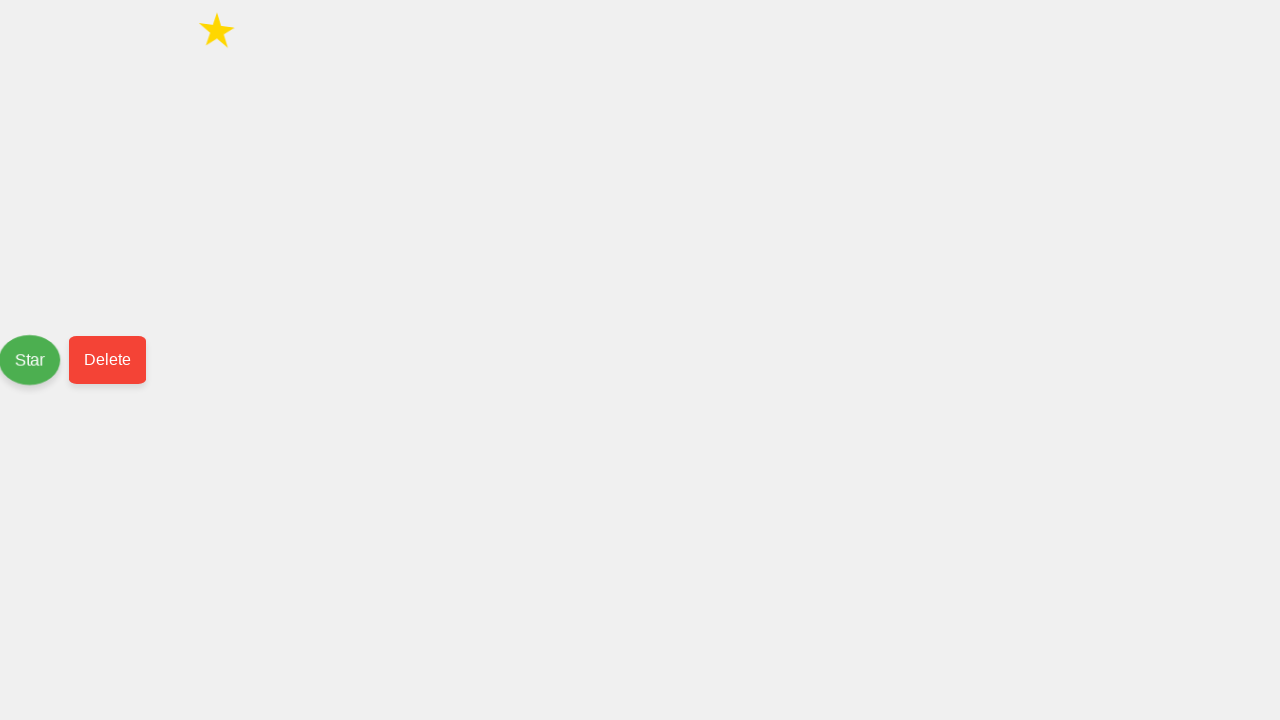

Clicked add button (iteration 2/10) at (31, 360) on #push-button
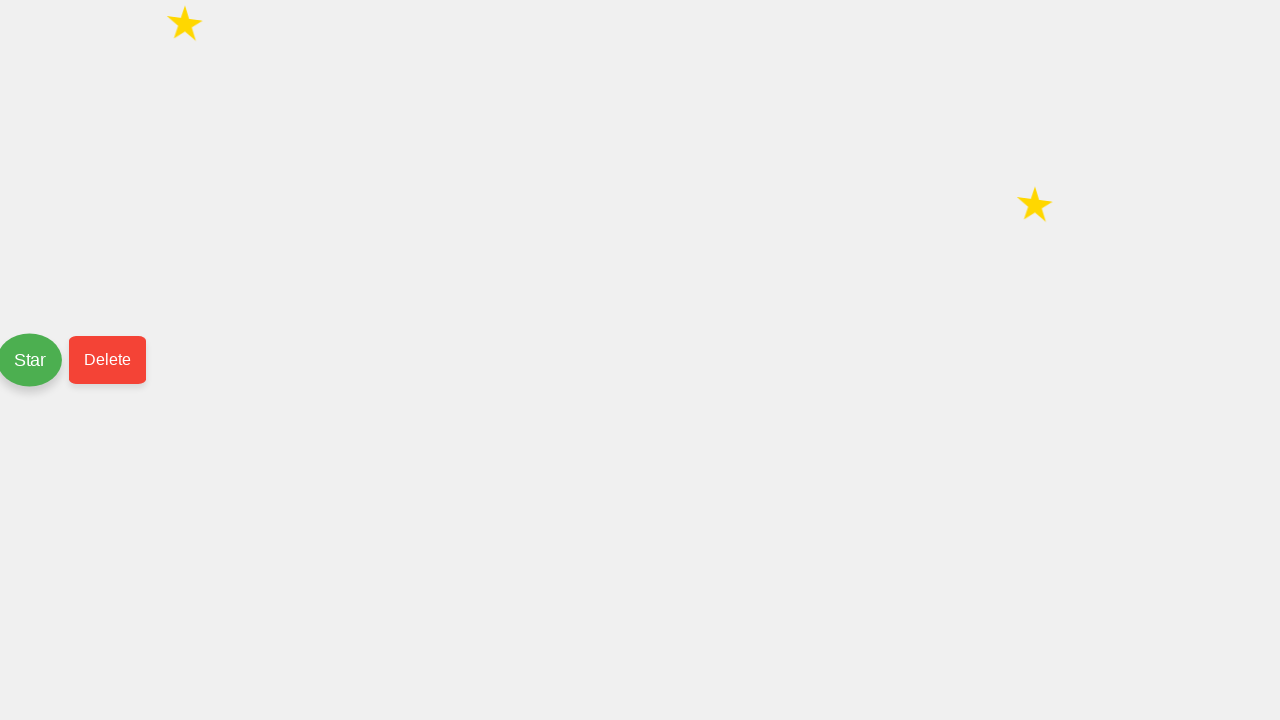

Clicked add button (iteration 3/10) at (31, 360) on #push-button
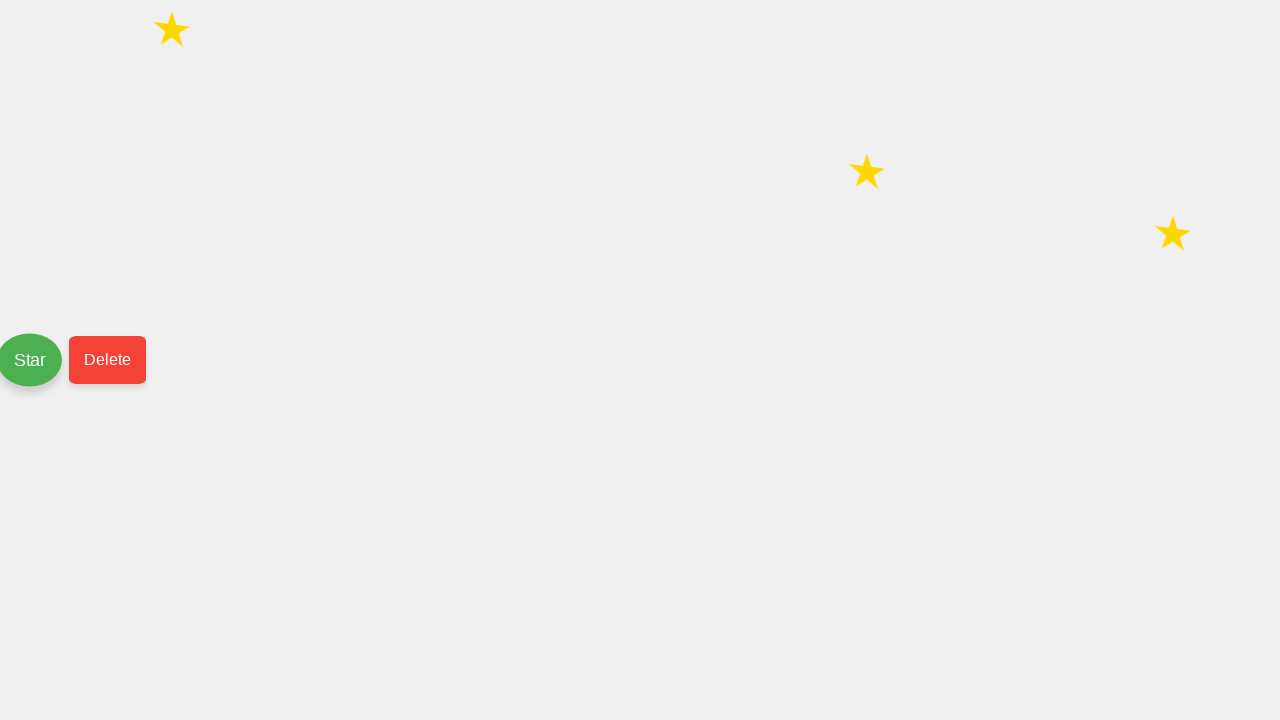

Clicked add button (iteration 4/10) at (31, 360) on #push-button
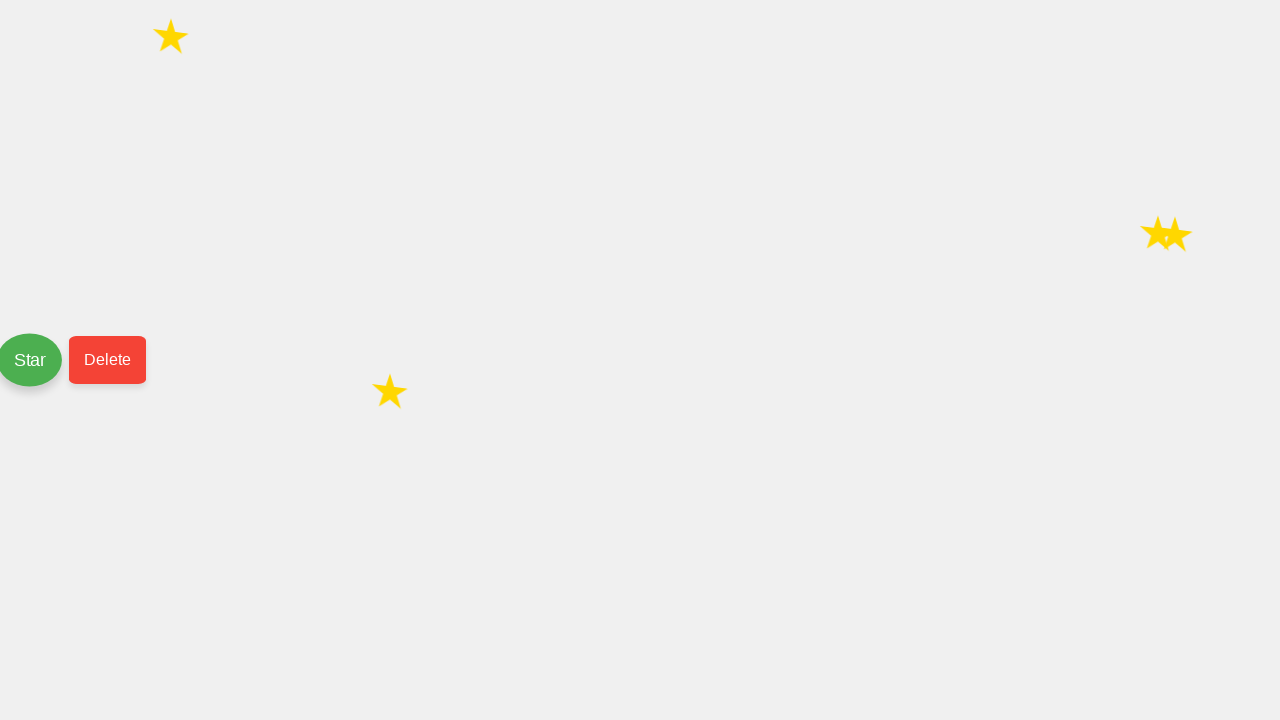

Clicked add button (iteration 5/10) at (31, 360) on #push-button
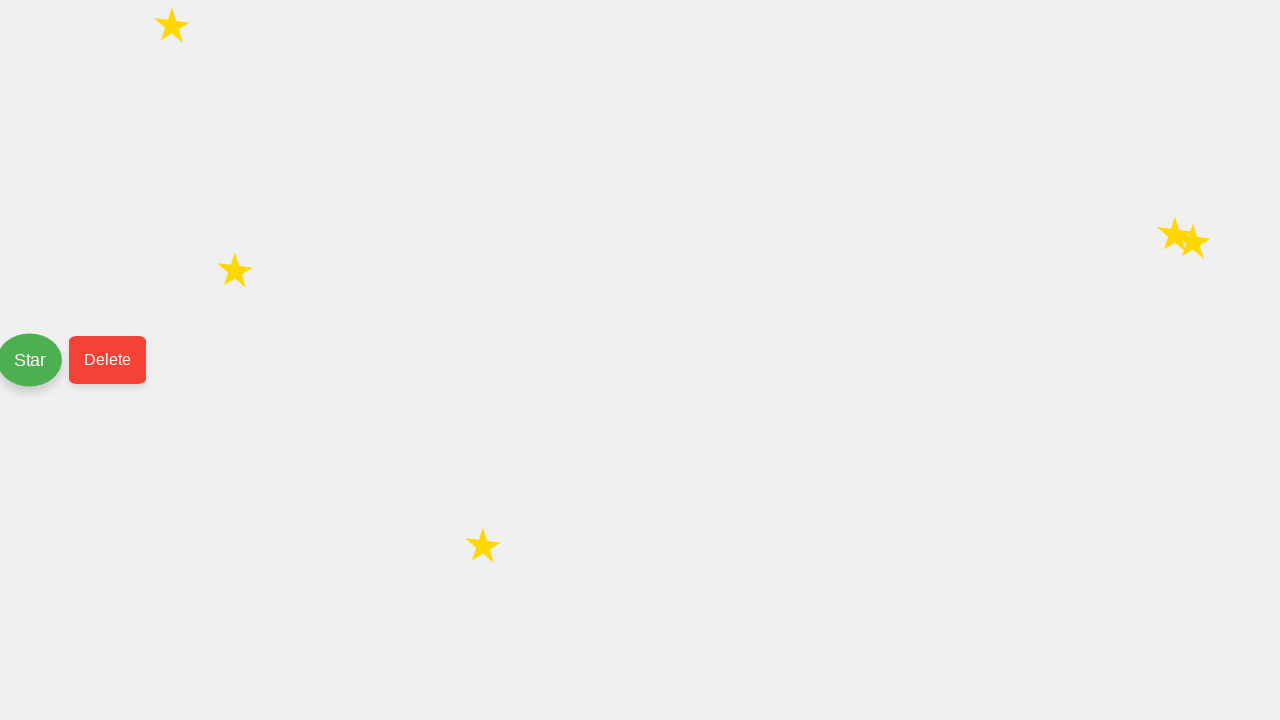

Clicked add button (iteration 6/10) at (31, 360) on #push-button
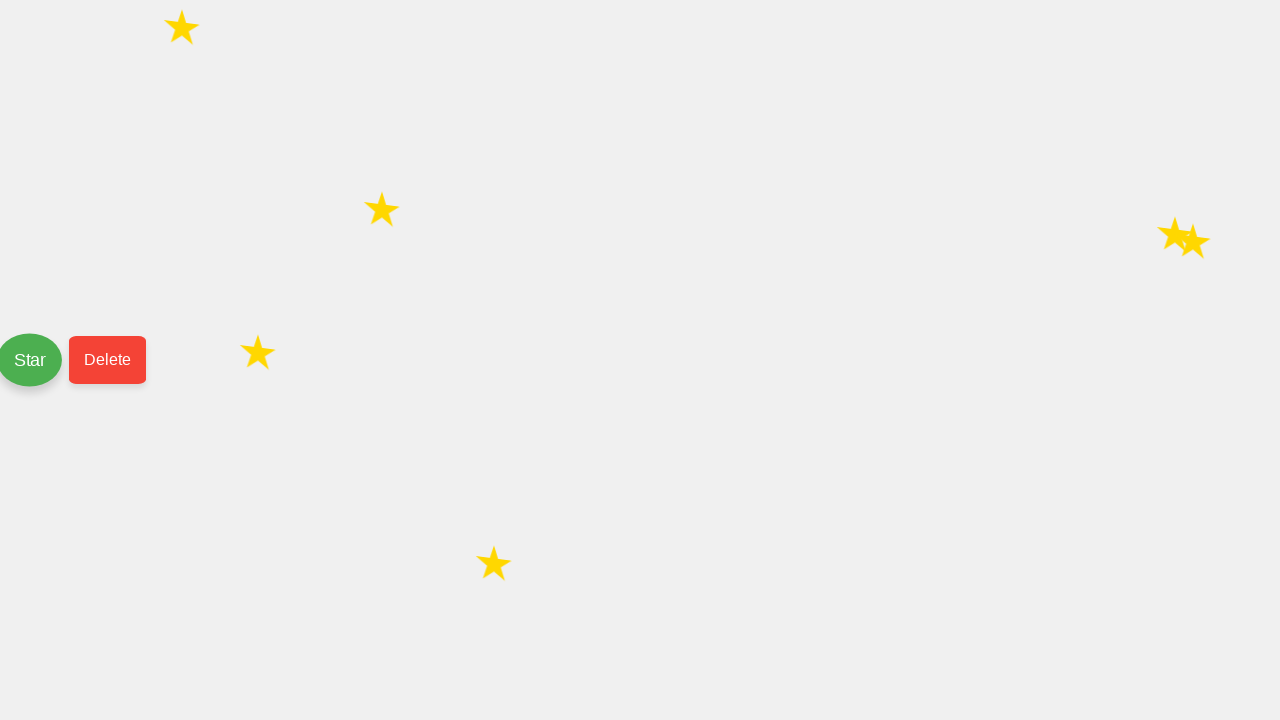

Clicked add button (iteration 7/10) at (31, 360) on #push-button
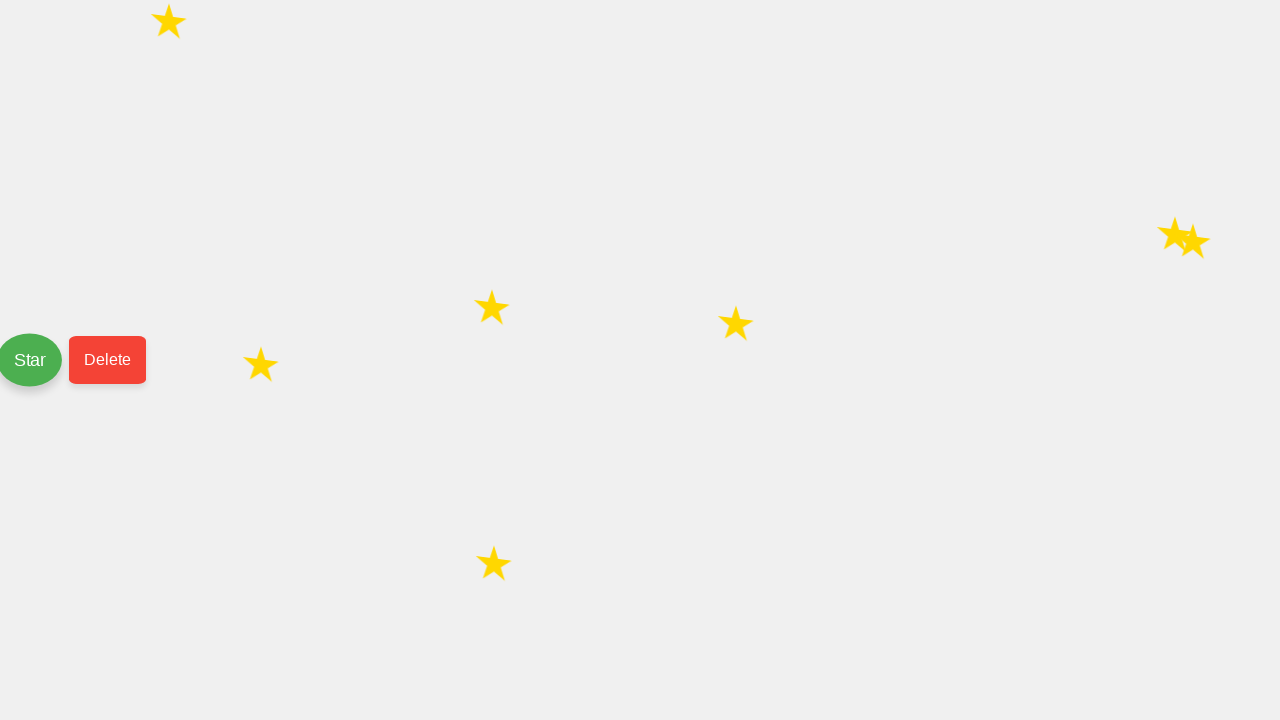

Clicked add button (iteration 8/10) at (31, 360) on #push-button
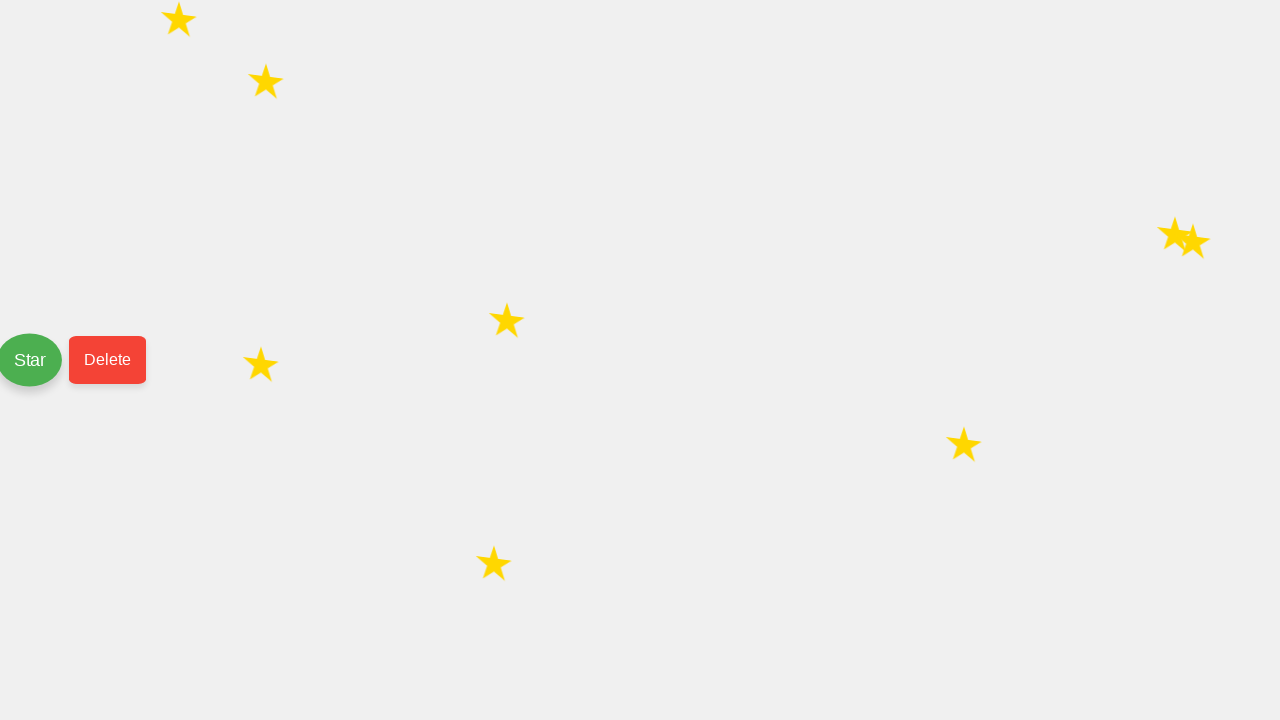

Clicked add button (iteration 9/10) at (31, 360) on #push-button
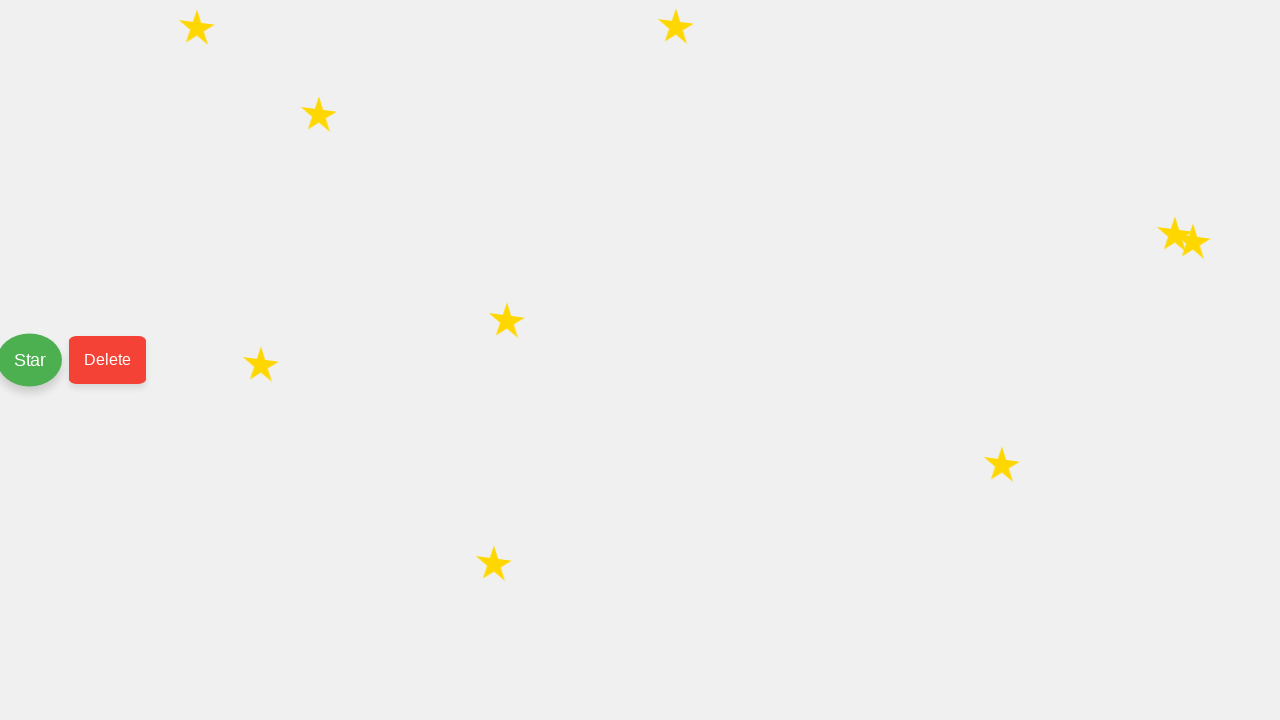

Clicked add button (iteration 10/10) at (31, 360) on #push-button
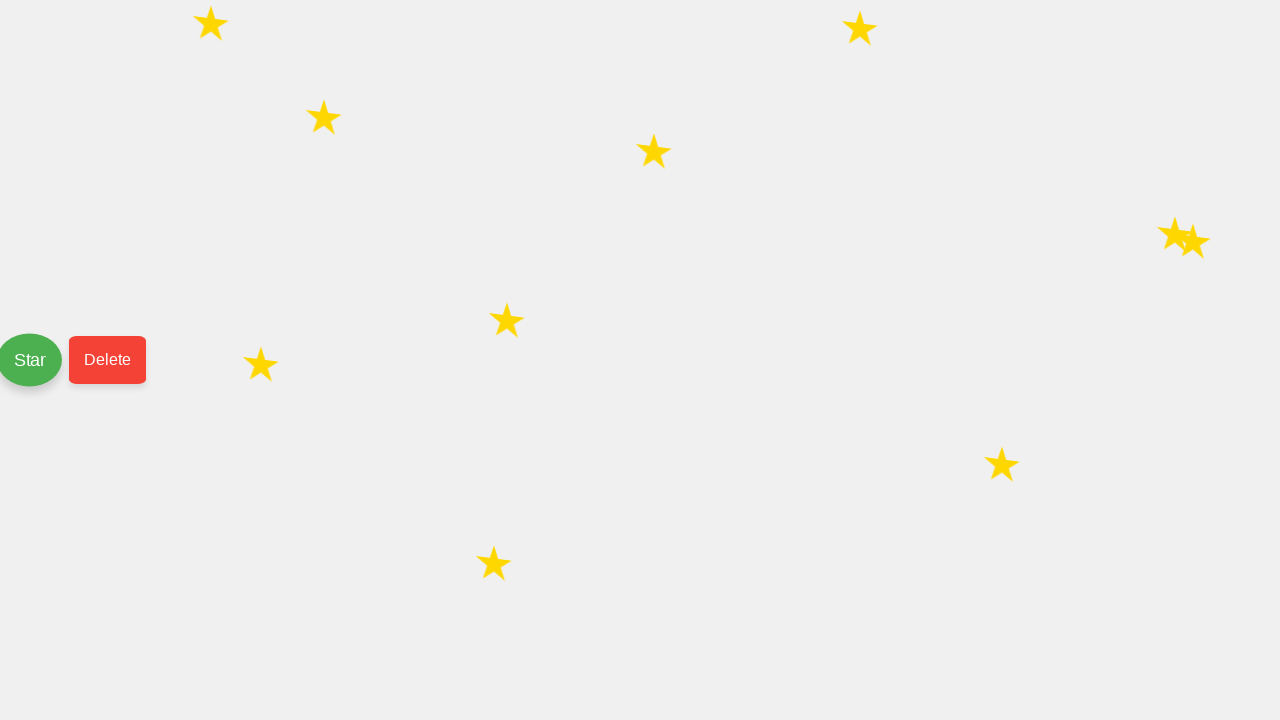

Clicked delete button (iteration 1/2) at (108, 360) on #delete-button
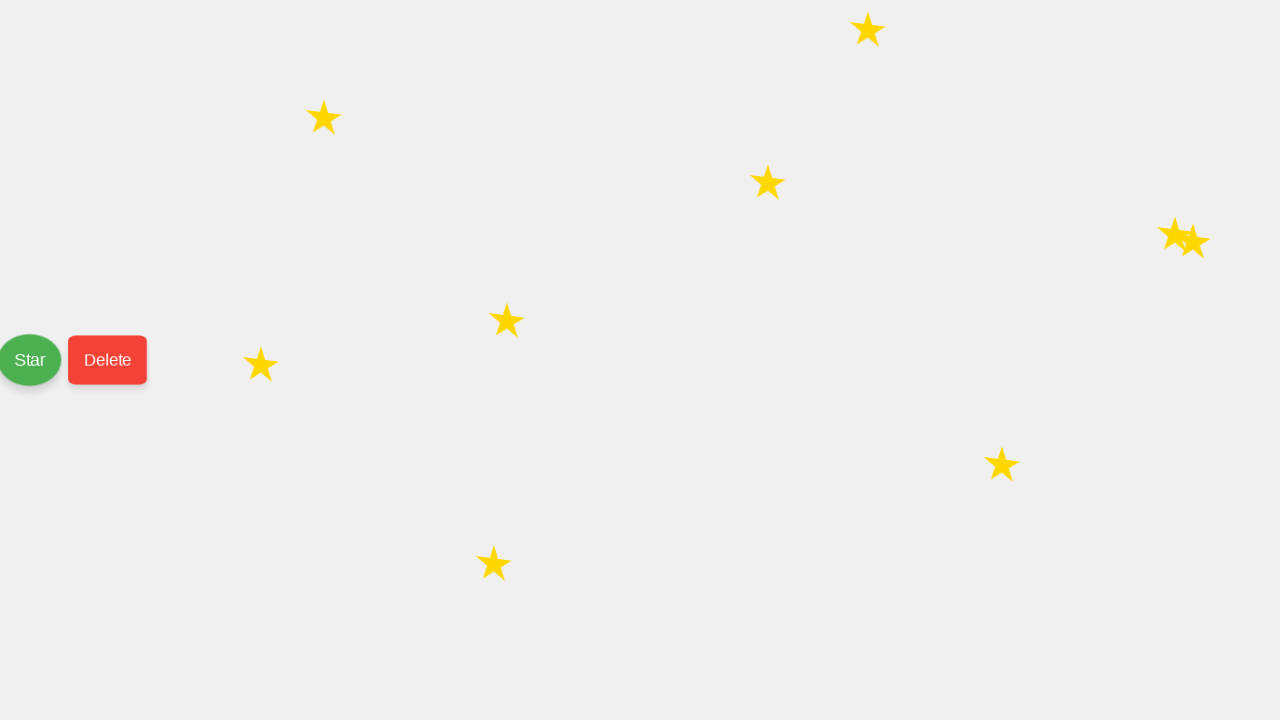

Clicked delete button (iteration 2/2) at (108, 360) on #delete-button
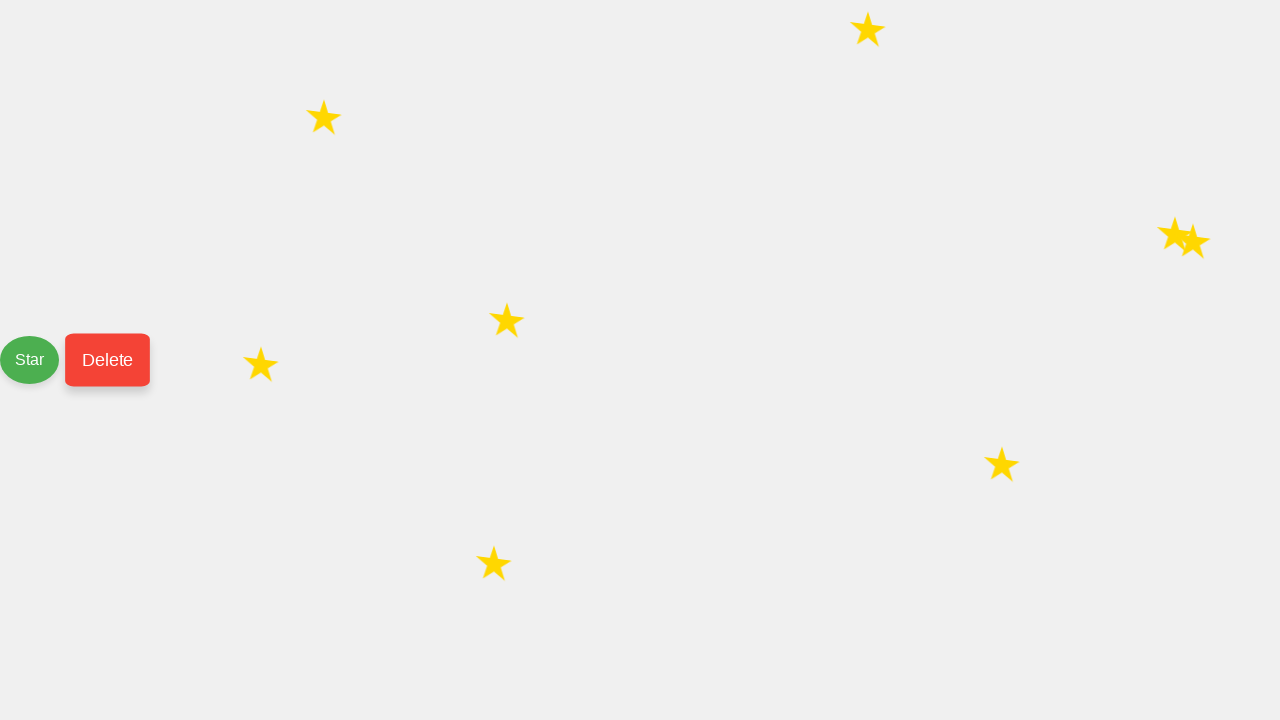

Counted stars after first deletion: 8 stars found
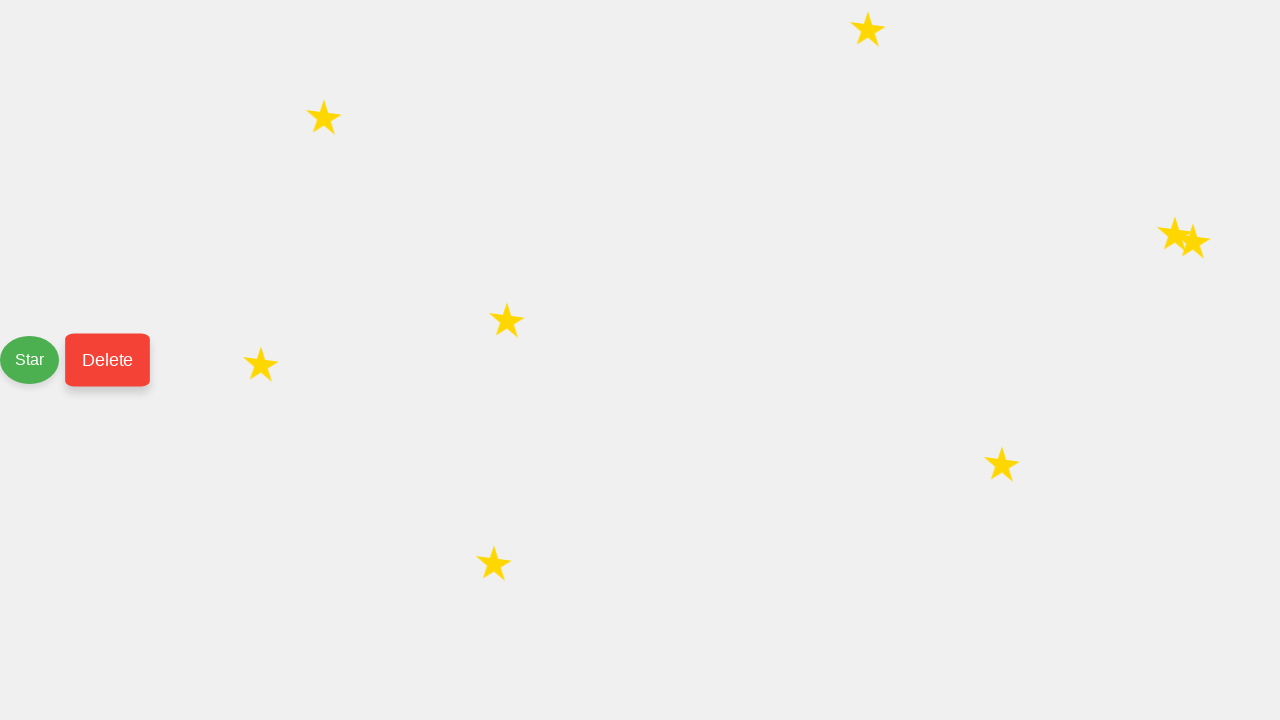

Verified 8 stars remain after deleting 2
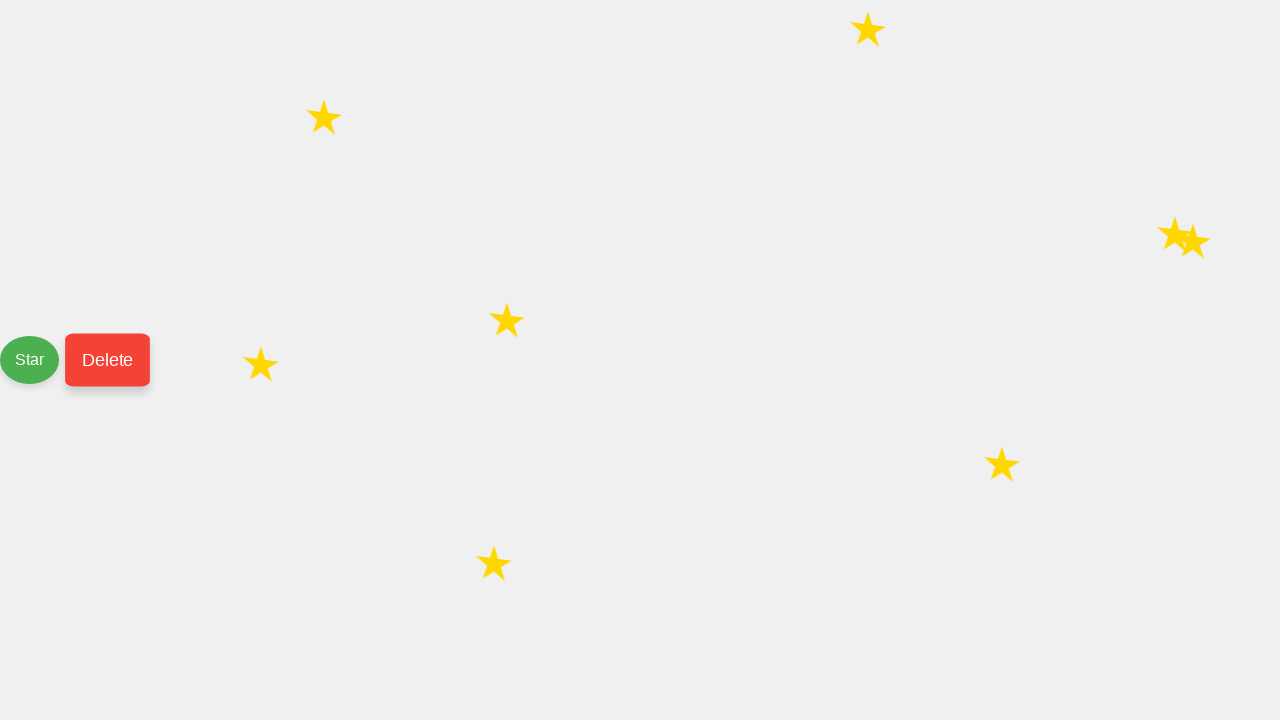

Clicked delete button (iteration 1/5) at (108, 360) on #delete-button
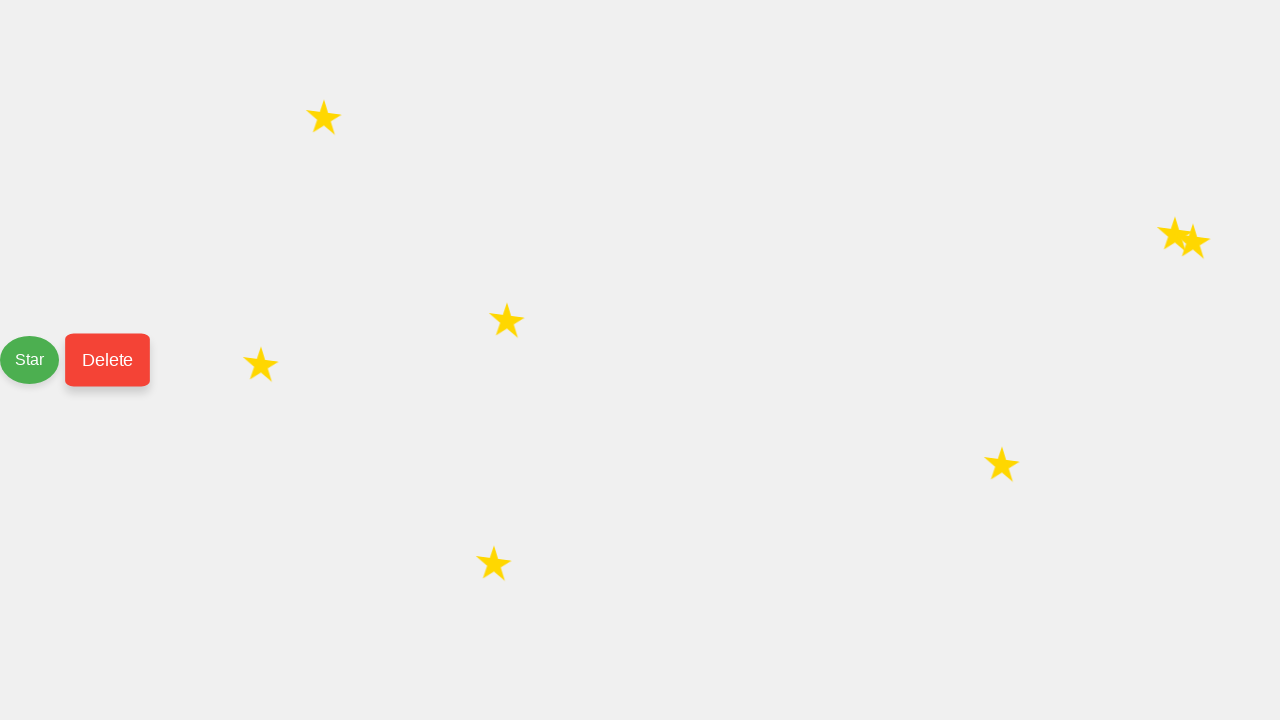

Clicked delete button (iteration 2/5) at (108, 360) on #delete-button
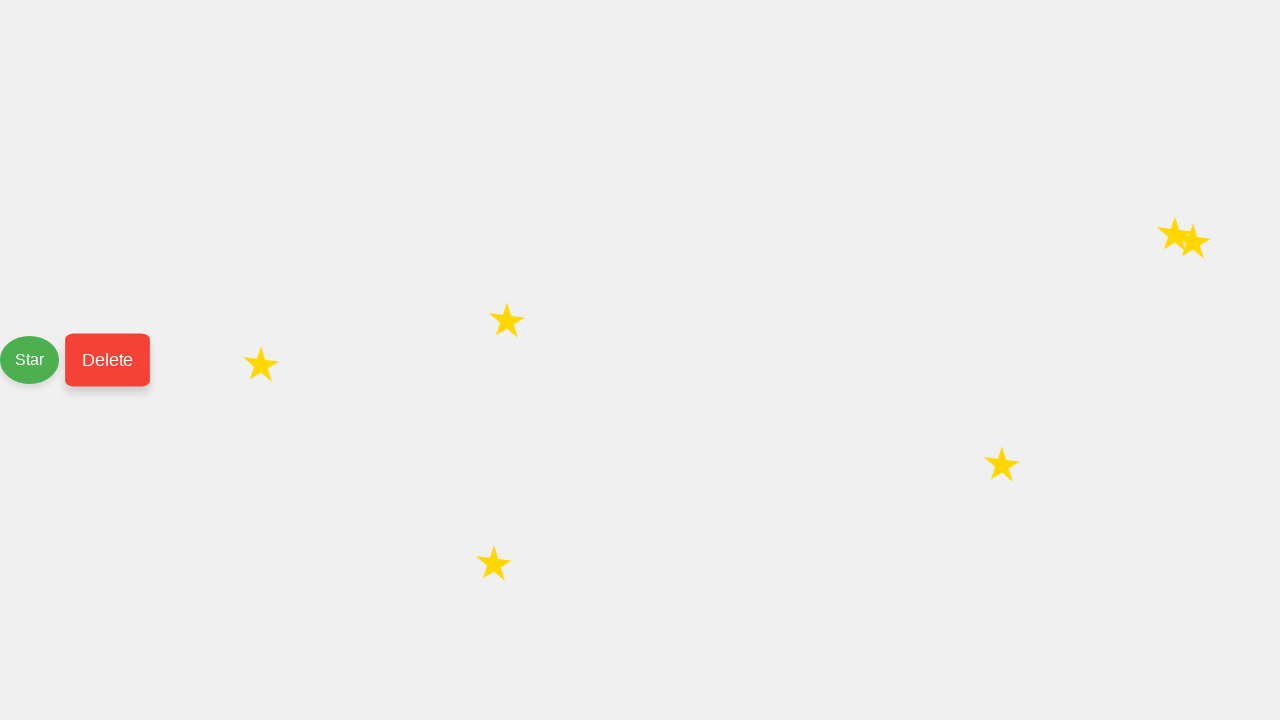

Clicked delete button (iteration 3/5) at (108, 360) on #delete-button
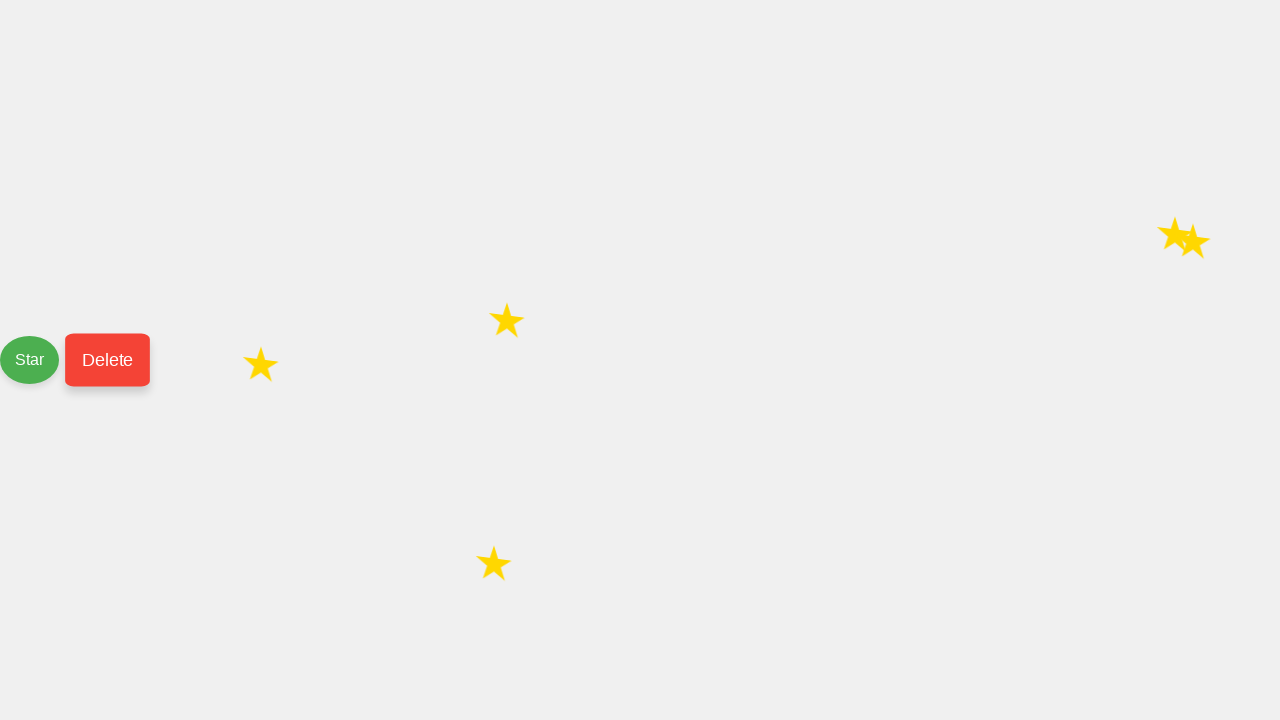

Clicked delete button (iteration 4/5) at (108, 360) on #delete-button
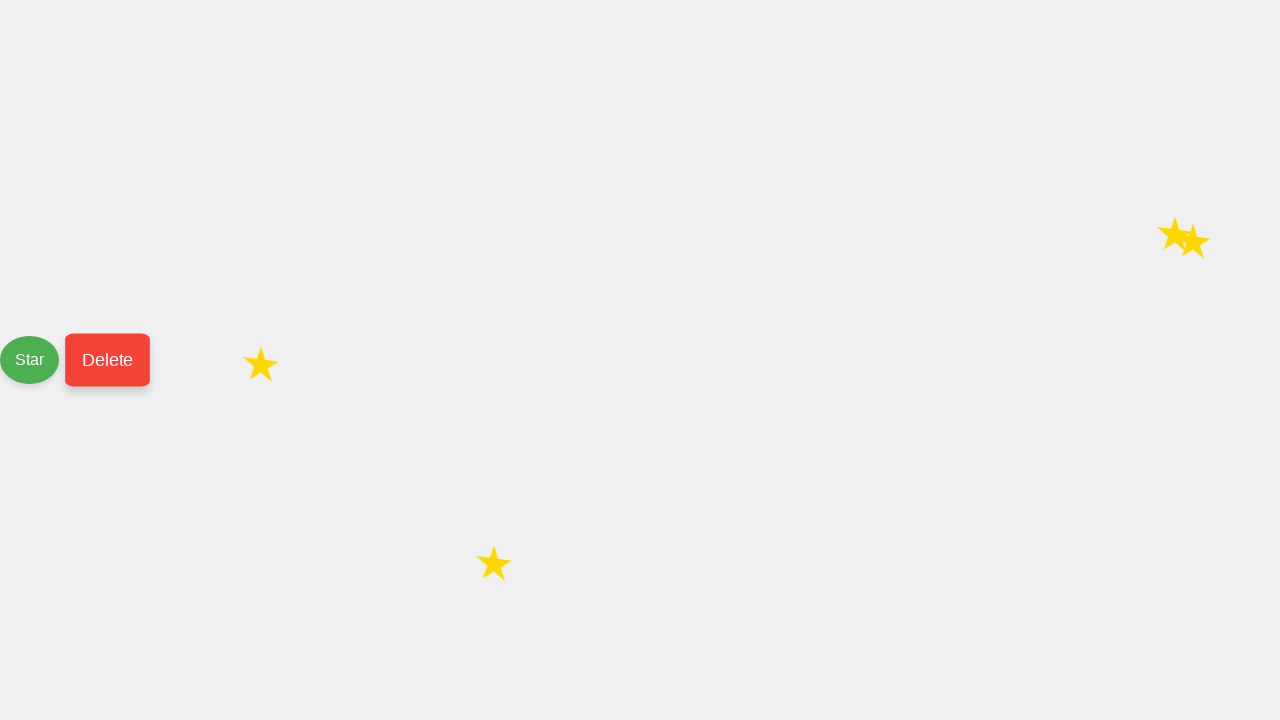

Clicked delete button (iteration 5/5) at (108, 360) on #delete-button
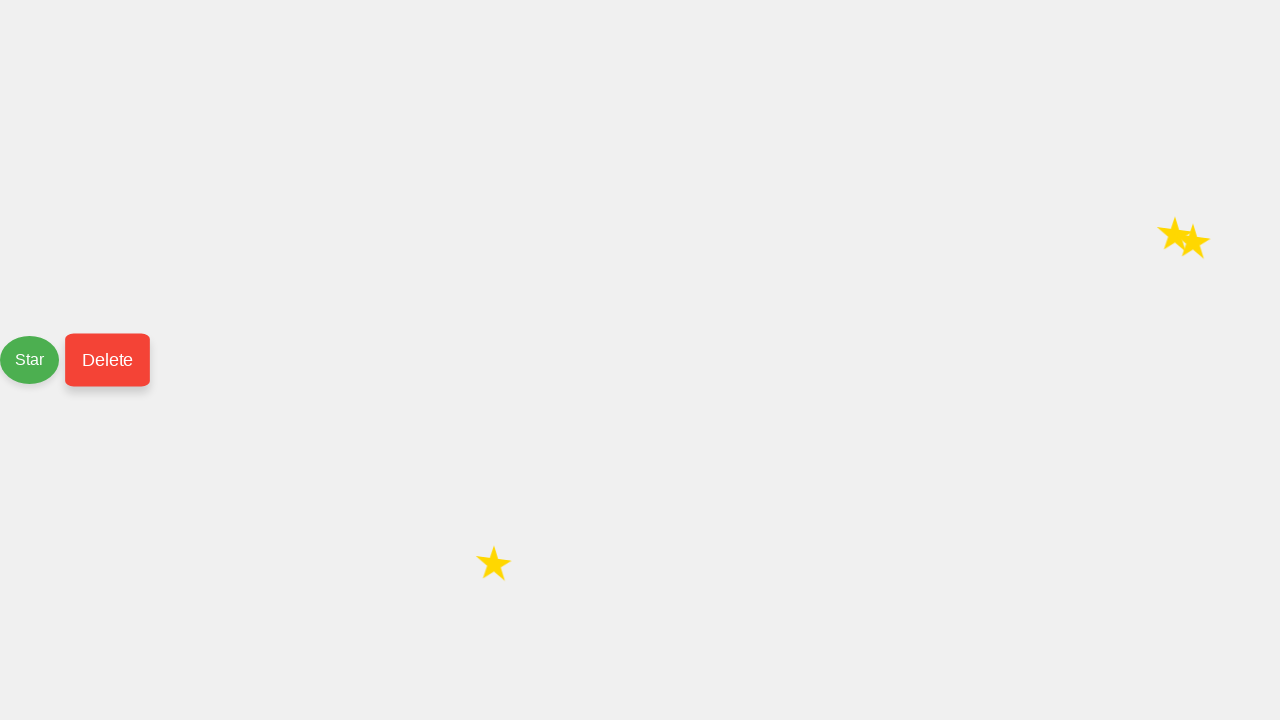

Counted stars after second deletion: 3 stars found
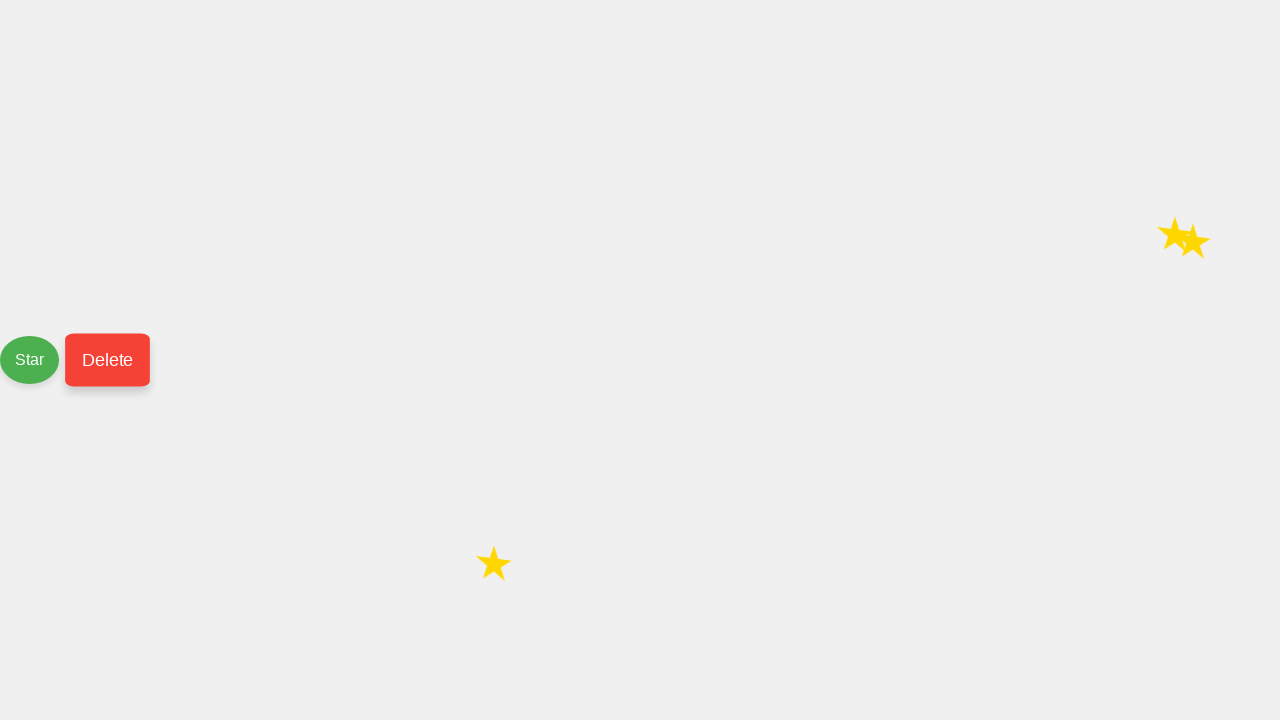

Verified 3 stars remain after deleting 5 more
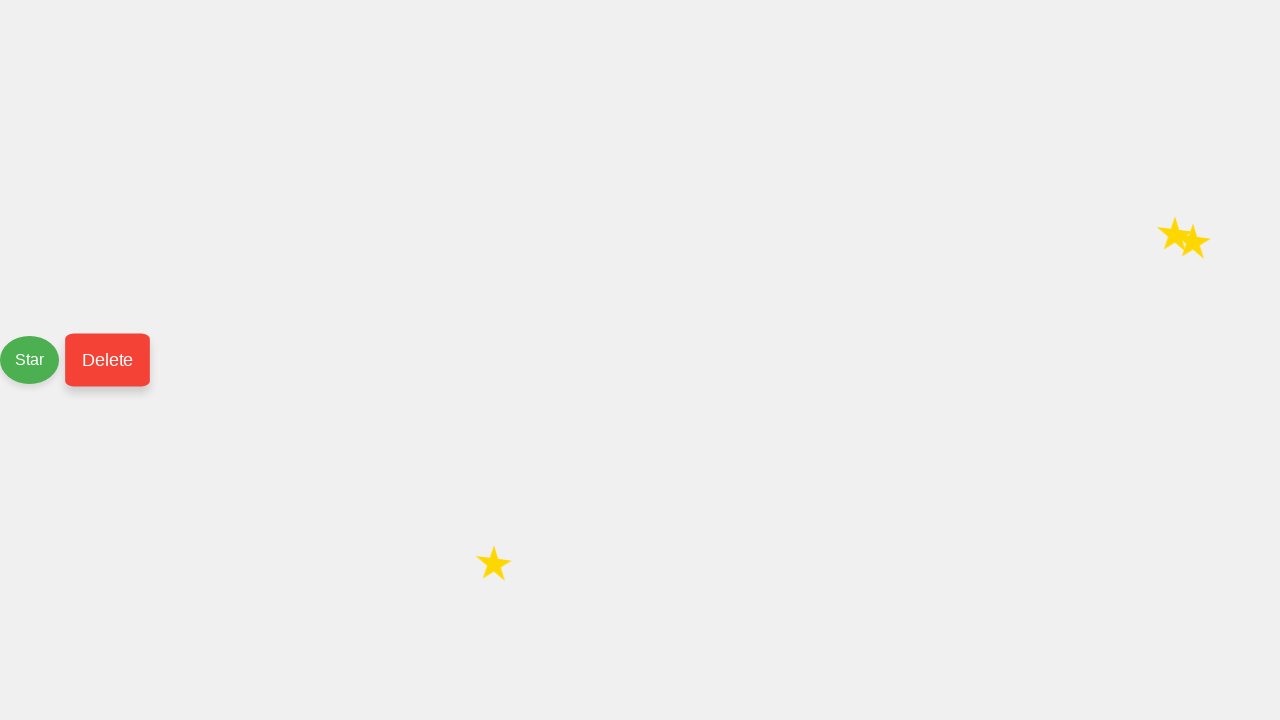

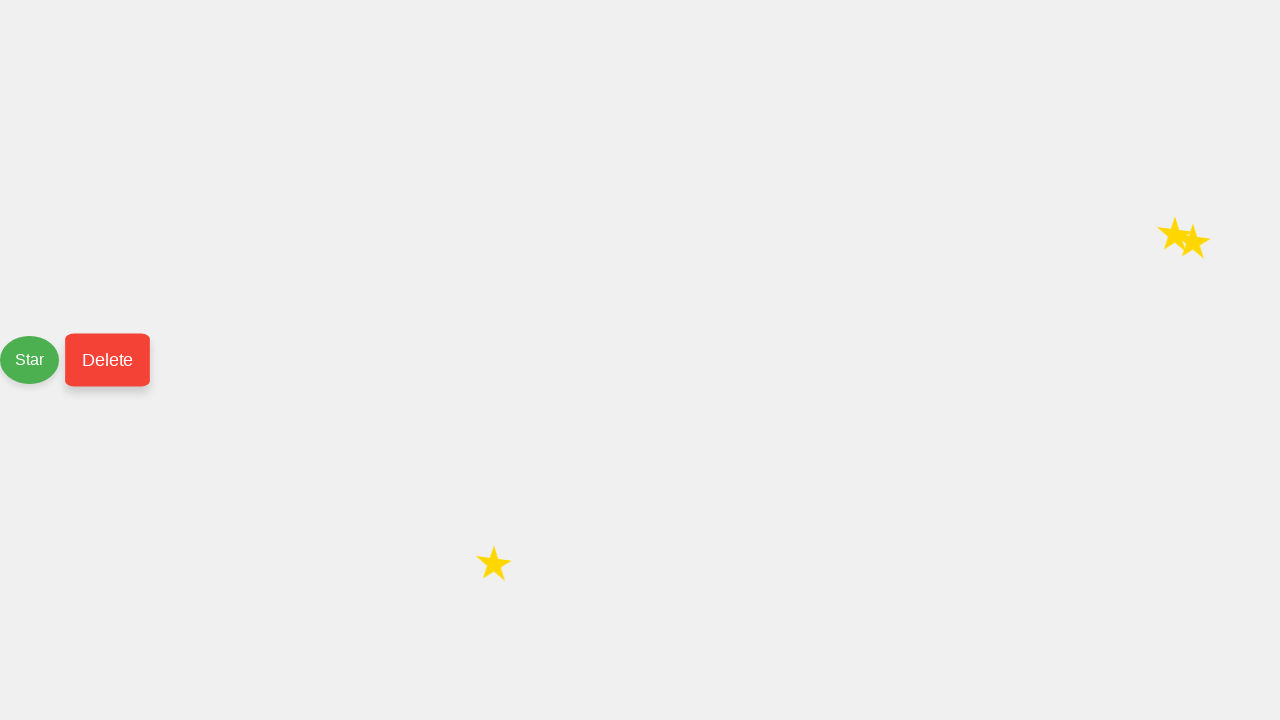